Tests the Add/Remove Elements page by clicking the Add Element button to create a Delete button, verifying it appears, clicking Delete to remove it, and verifying the page heading remains visible.

Starting URL: https://the-internet.herokuapp.com/add_remove_elements/

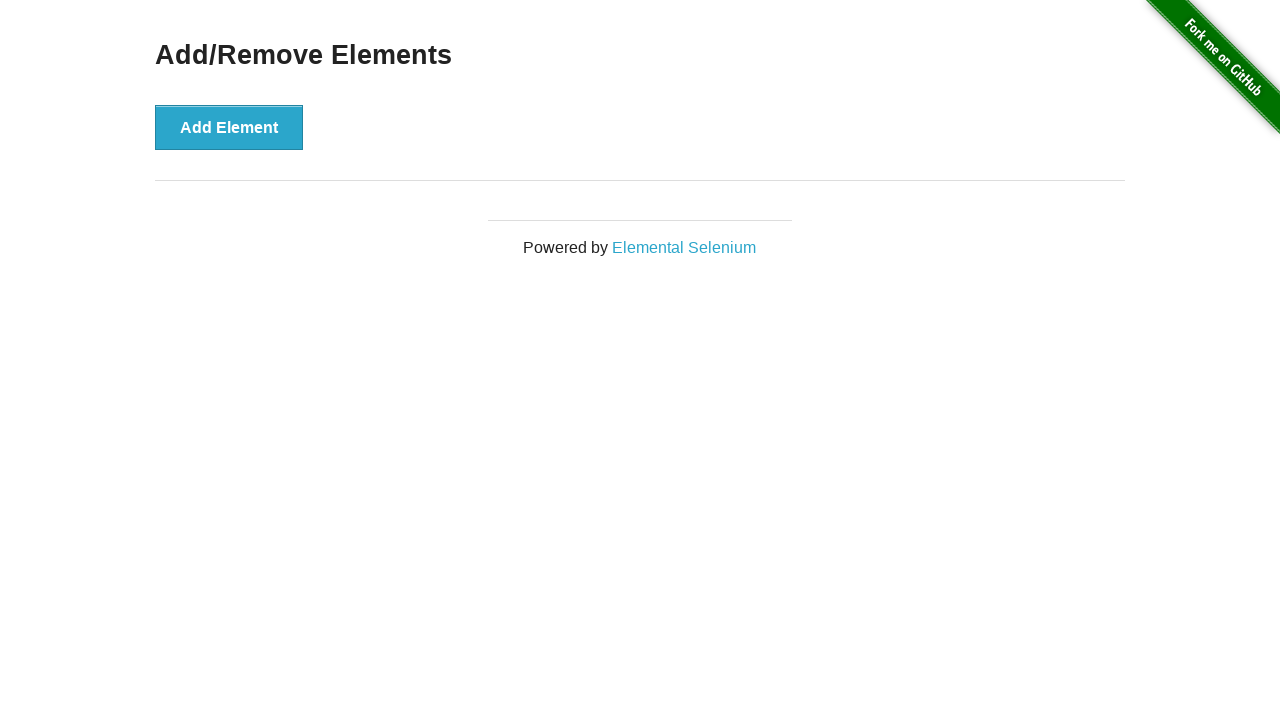

Clicked the 'Add Element' button at (229, 127) on xpath=//button[text()='Add Element']
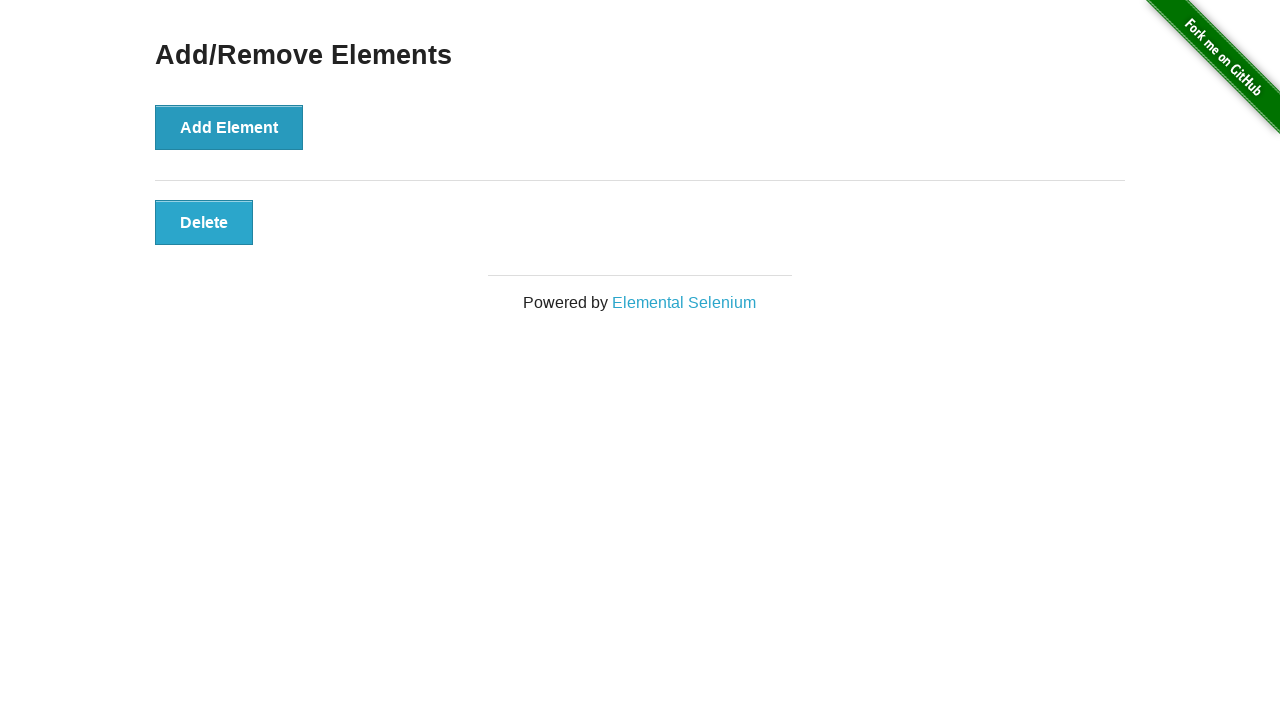

Delete button appeared and is visible
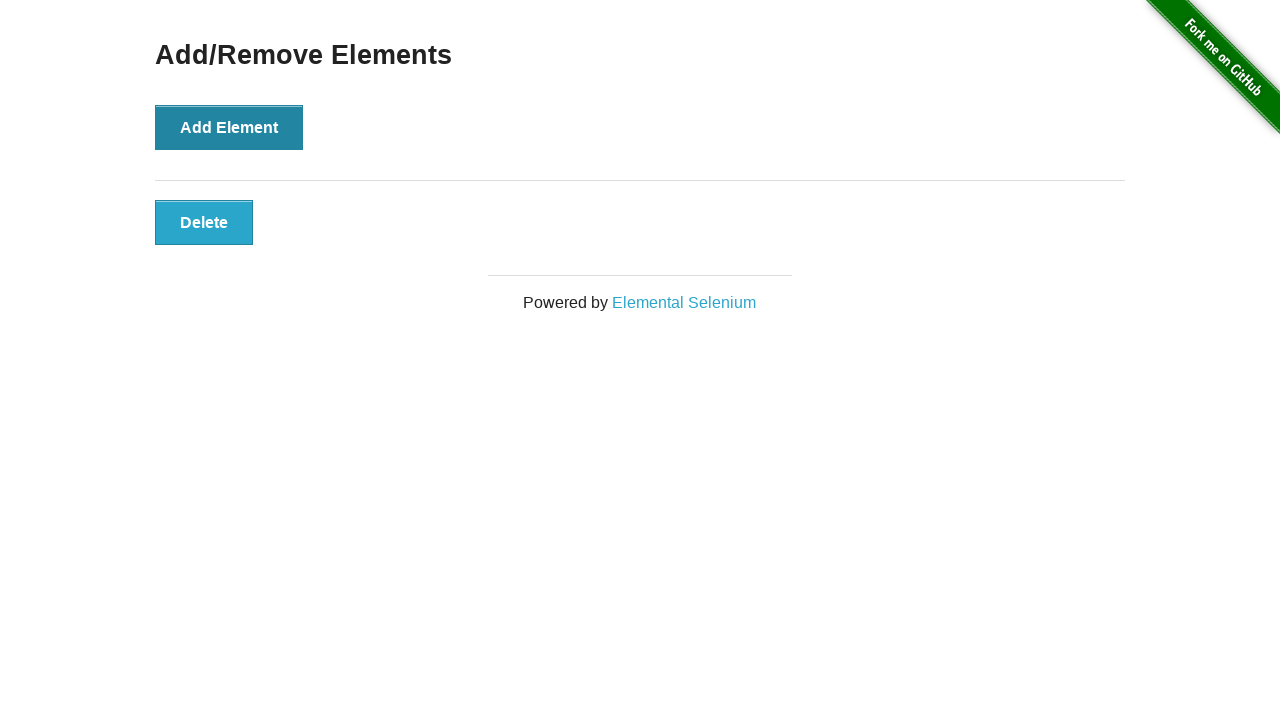

Clicked the Delete button to remove the element at (204, 222) on xpath=//button[text()='Delete']
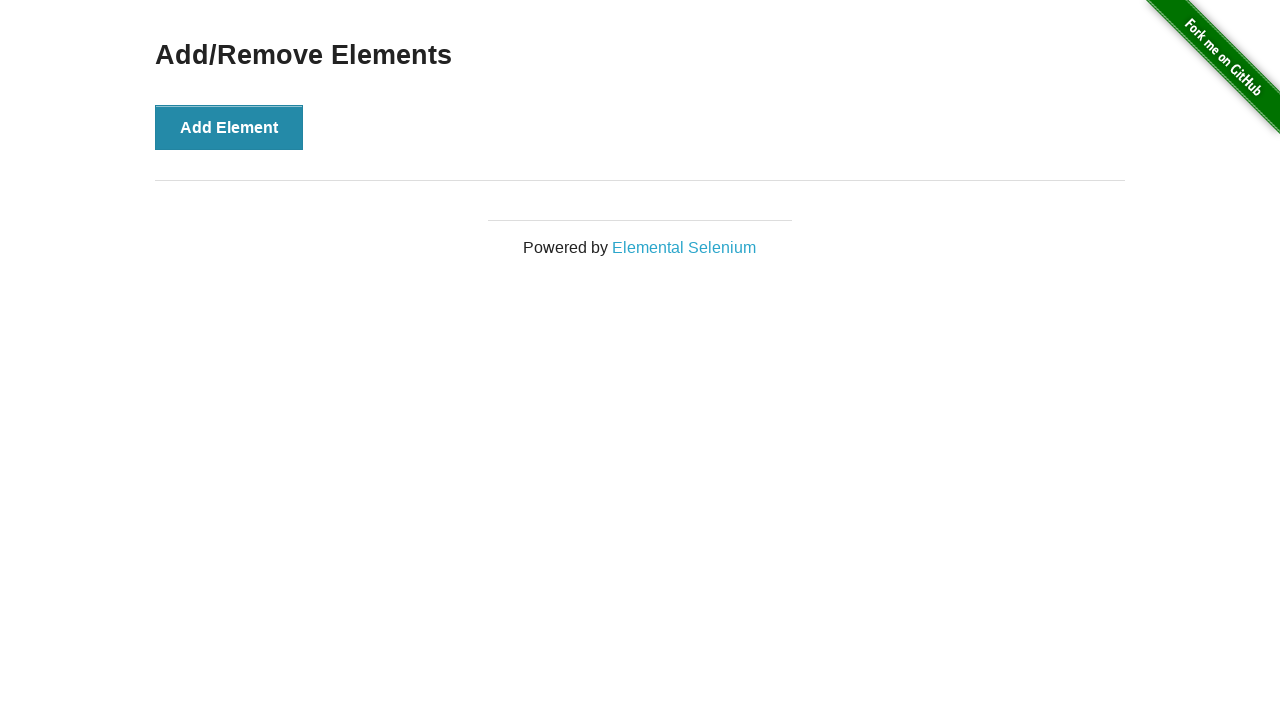

Verified 'Add/Remove Elements' heading is still visible
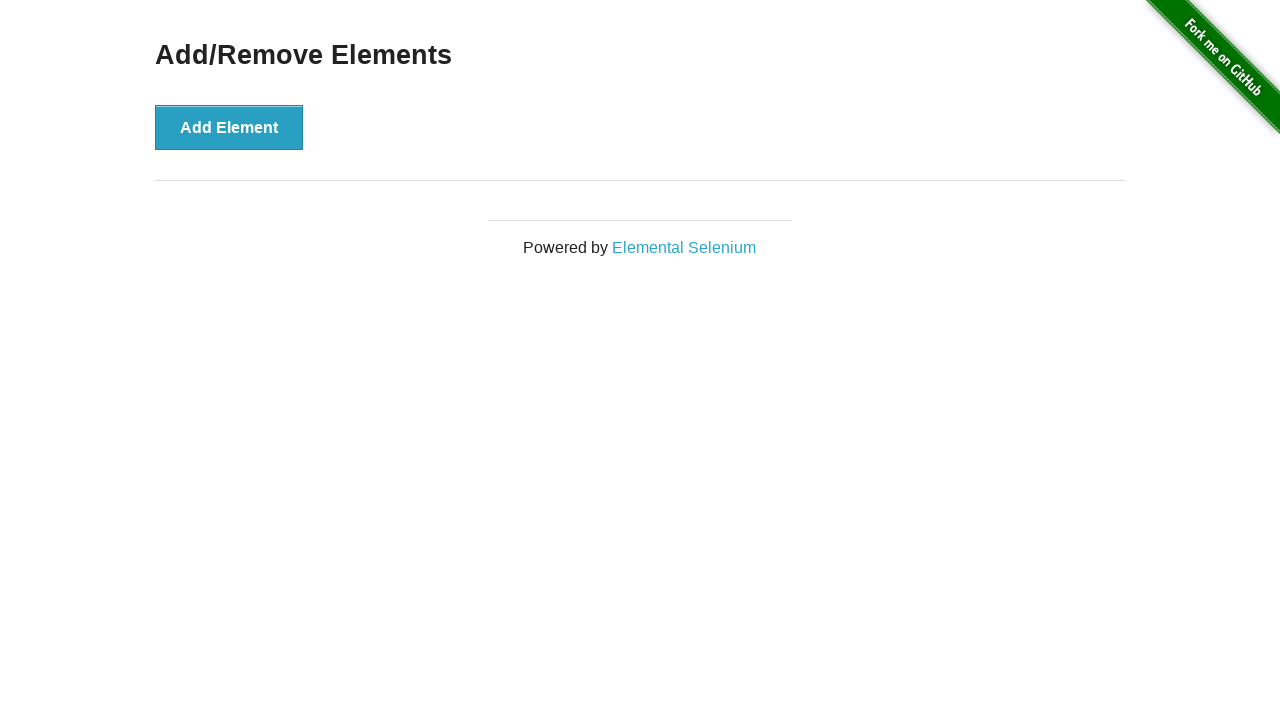

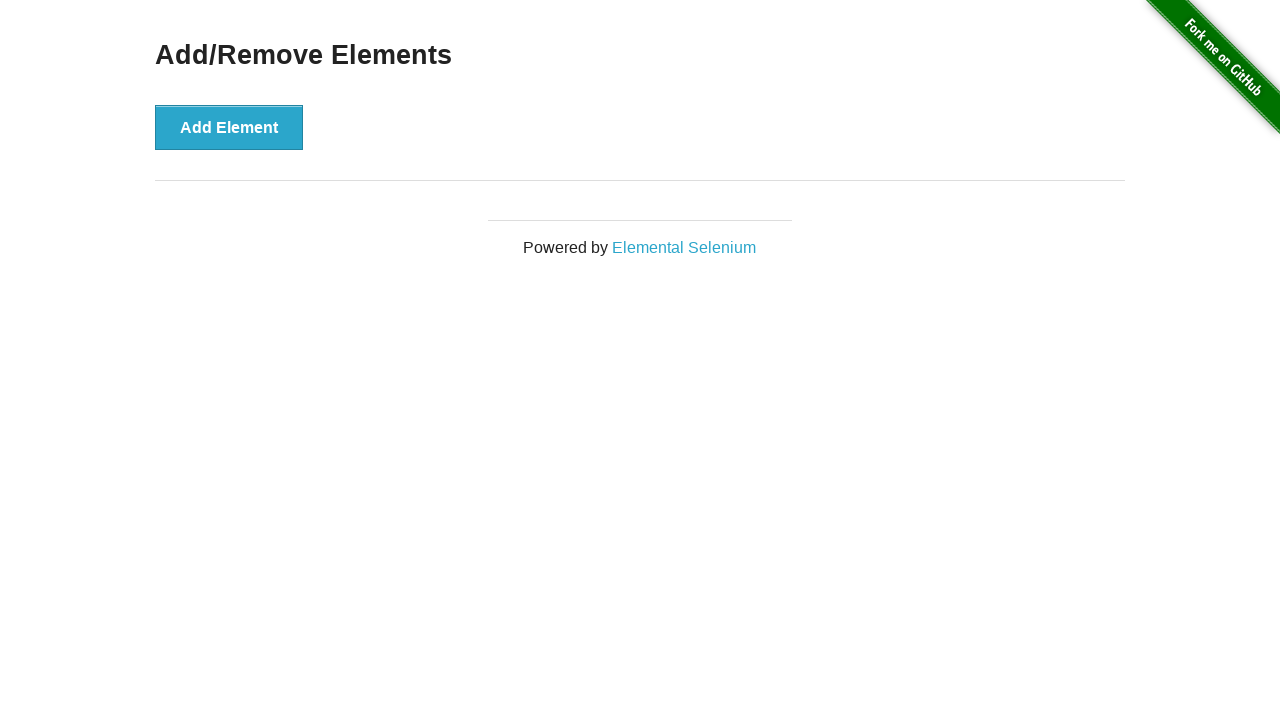